Tests finding multiple post image elements on the page

Starting URL: http://training.skillo-bg.com:4300/posts/all

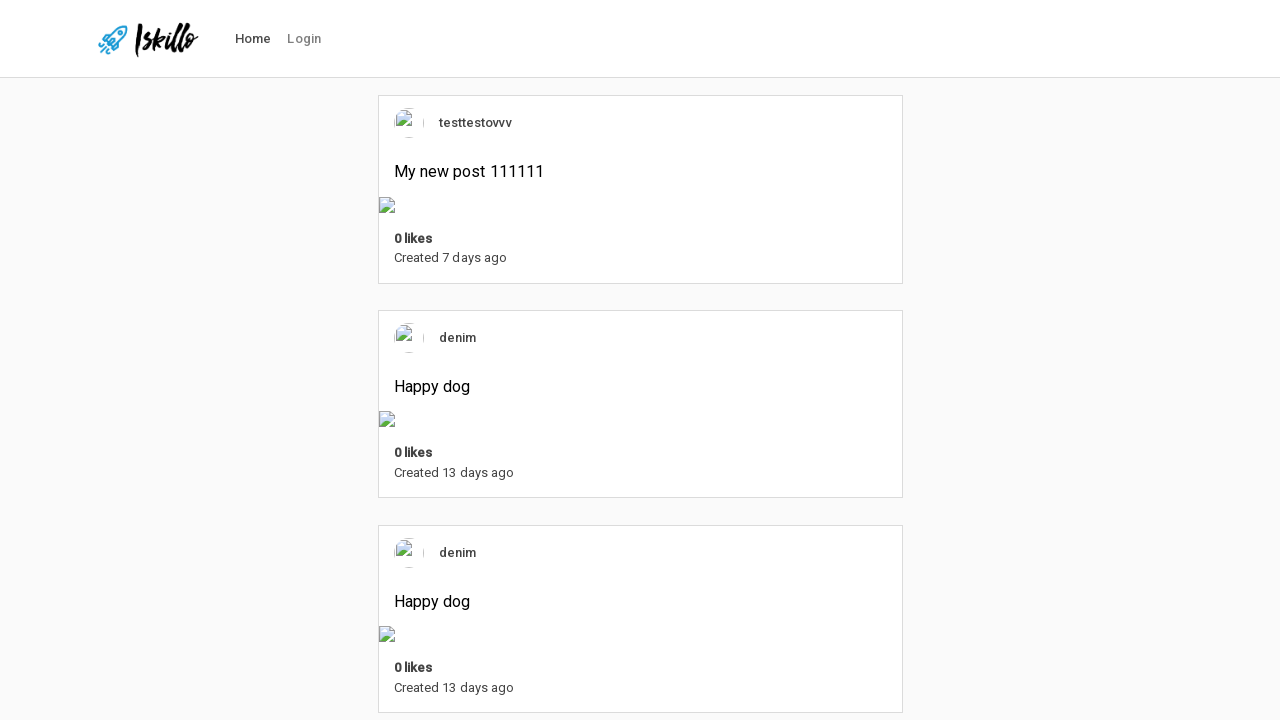

Navigated to posts page
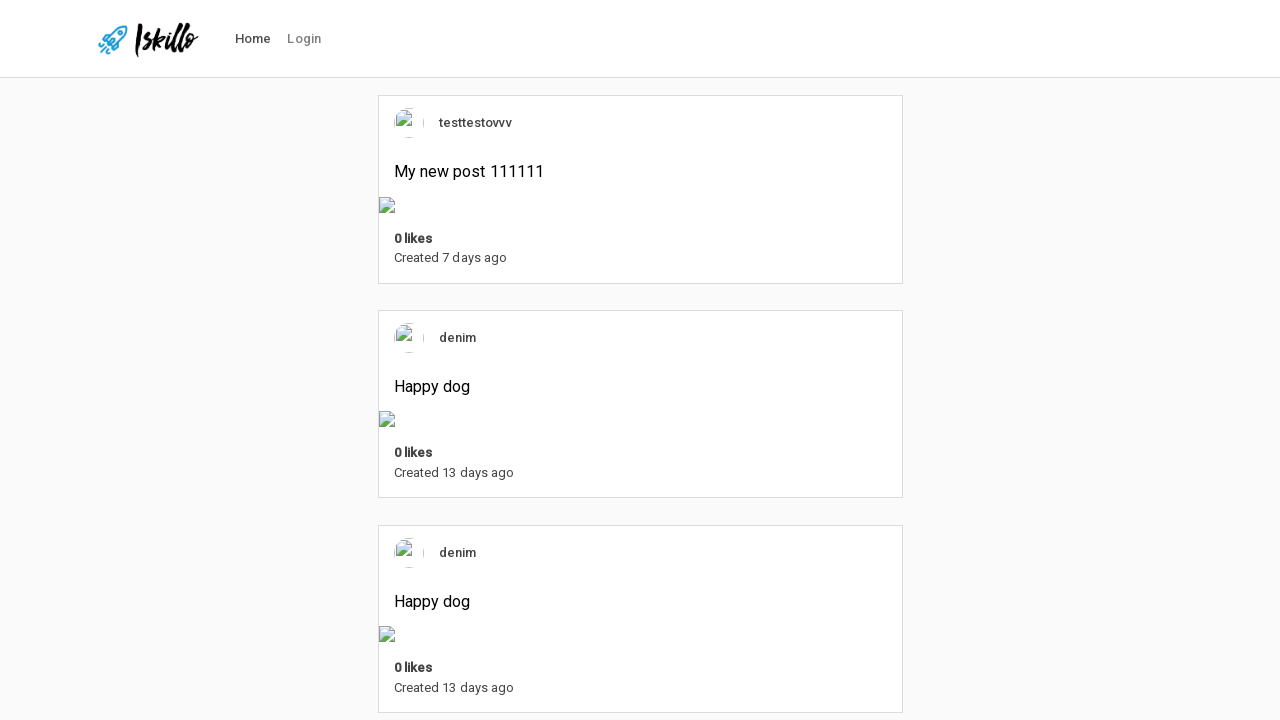

Post feed images loaded
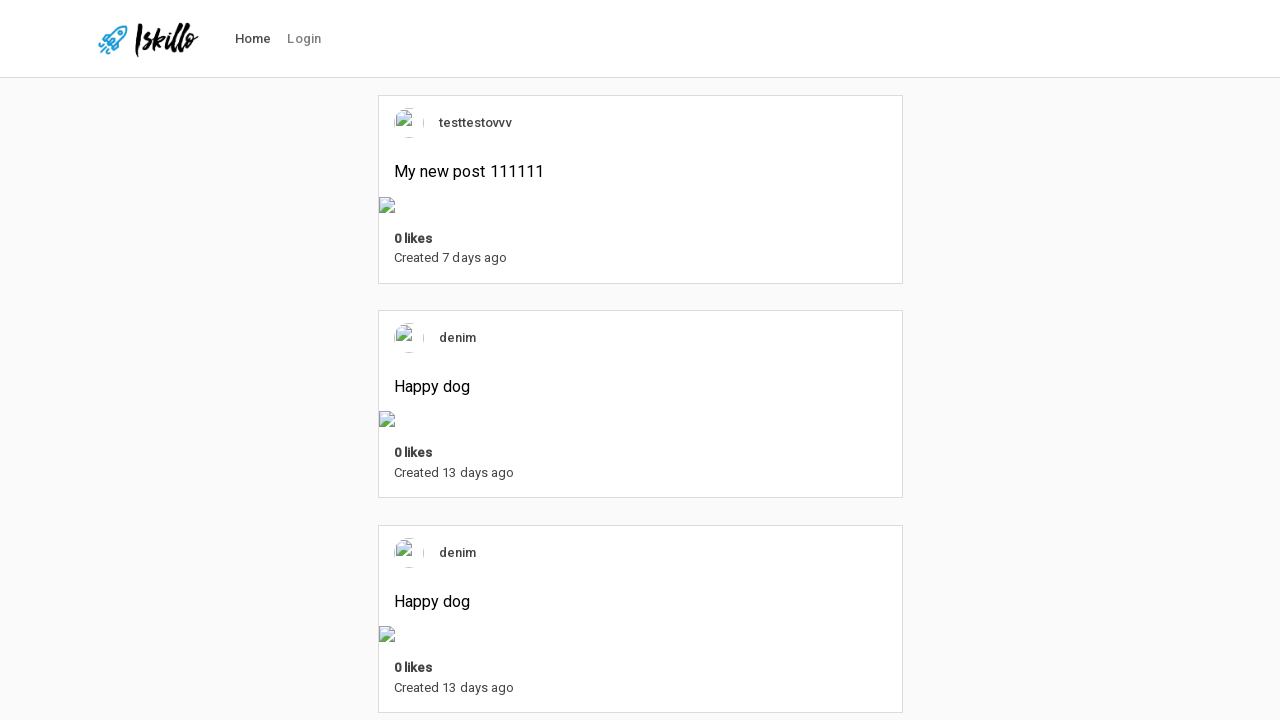

Found multiple post image elements on the page
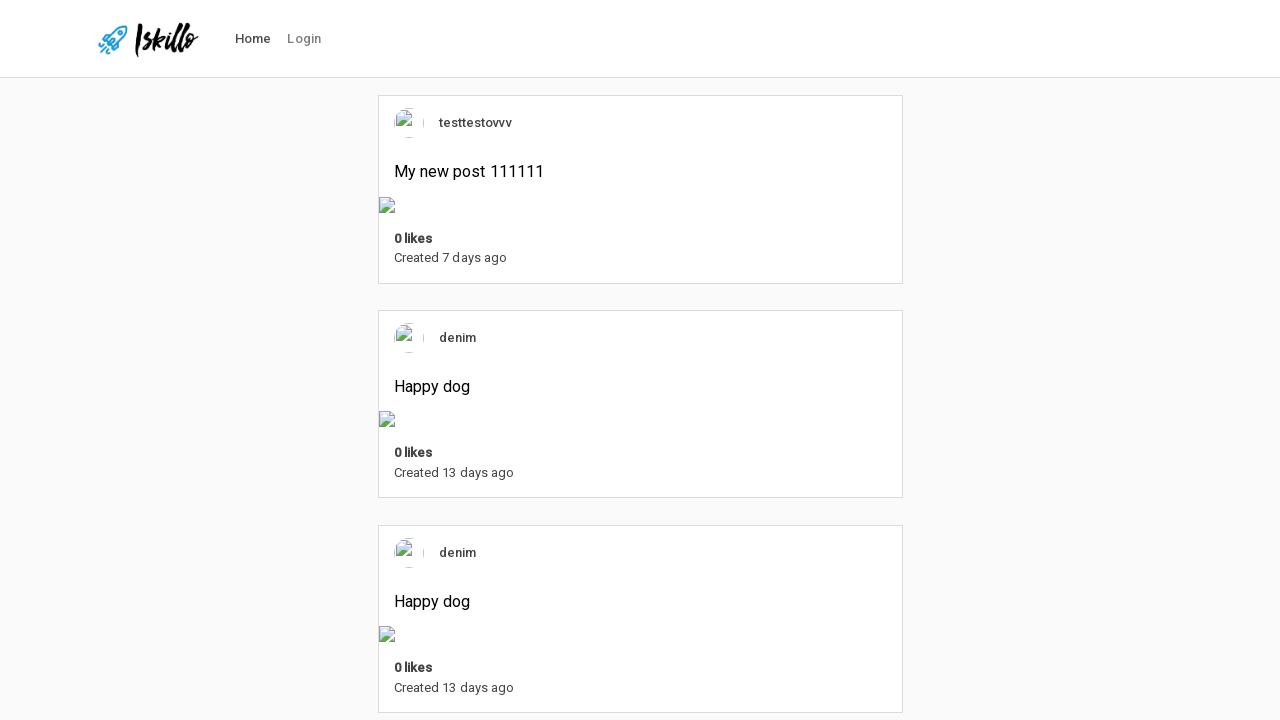

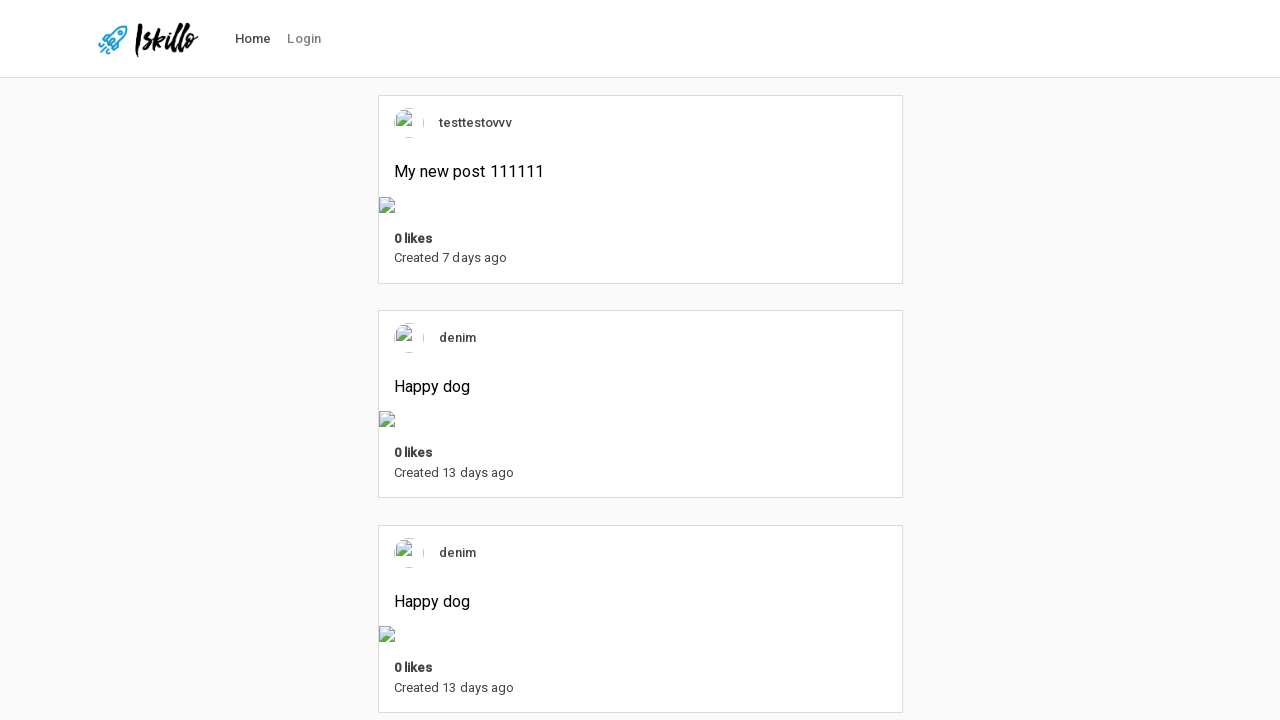